Tests iframe handling and JavaScript prompt interaction by switching to an iframe, clicking a button that triggers a prompt, entering text into the prompt, and accepting it.

Starting URL: https://www.w3schools.com/jsref/tryit.asp?filename=tryjsref_prompt

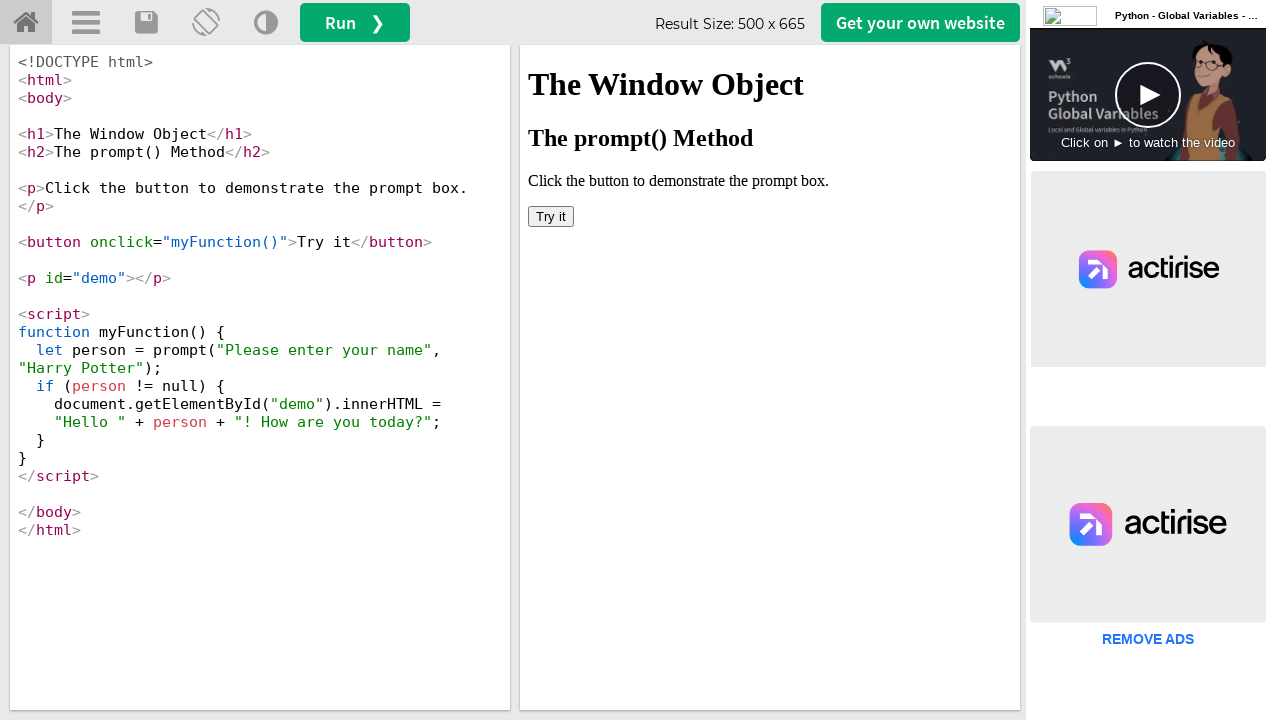

Waited for iframe with id 'iframeResult' to be present
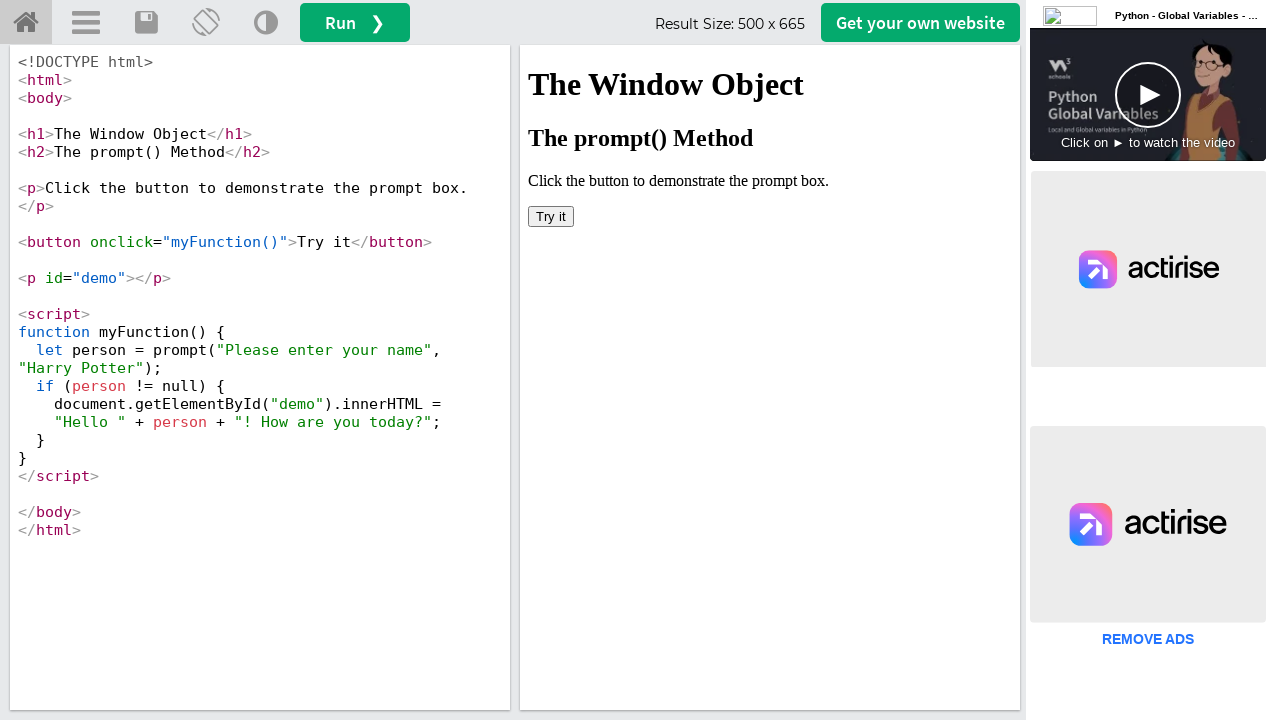

Located iframe element and switched context to it
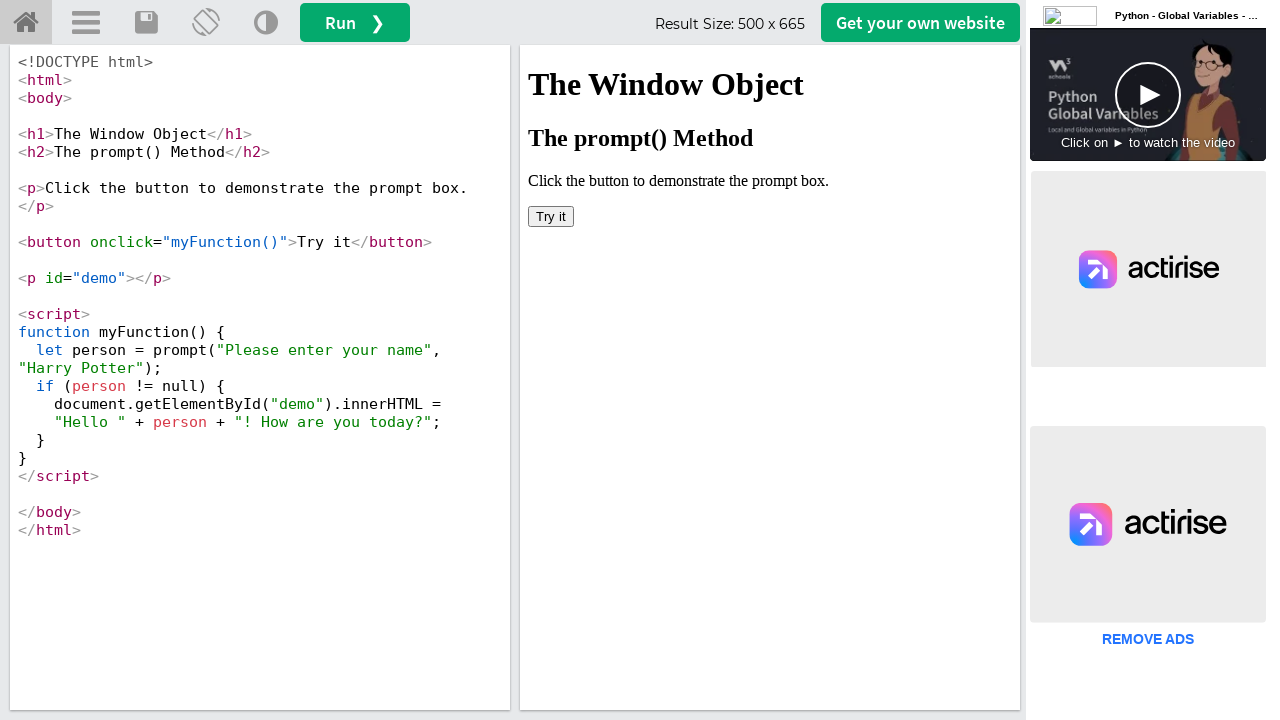

Set up dialog handler to accept prompts with text 'Ravichandran'
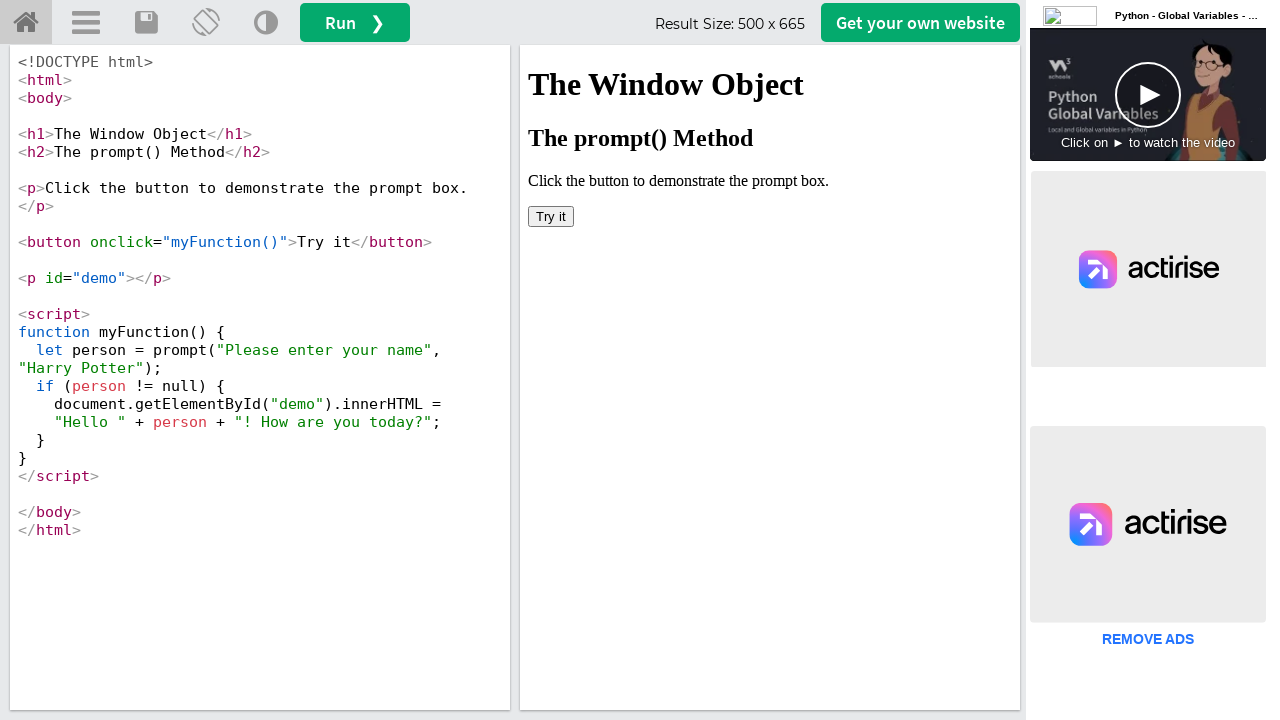

Clicked button with onclick='myFunction()' inside the iframe at (551, 216) on #iframeResult >> internal:control=enter-frame >> xpath=//button[@onclick='myFunc
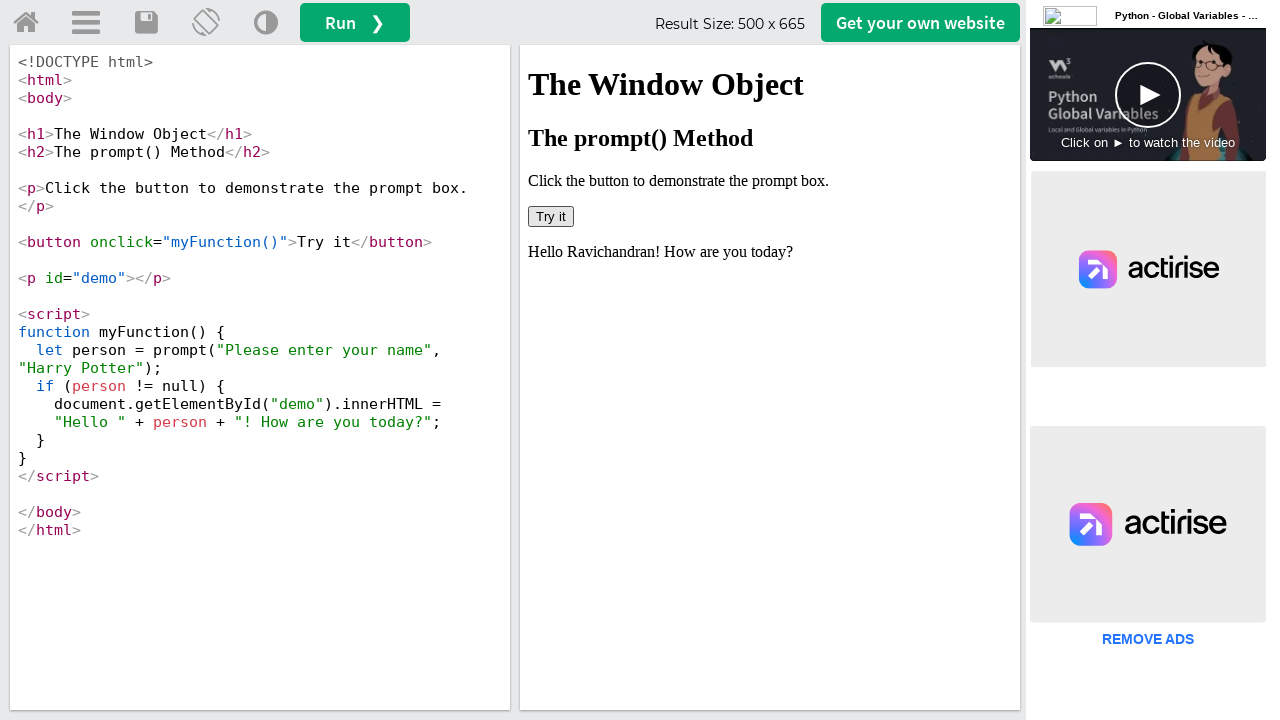

Waited 1000ms for the prompt interaction to complete
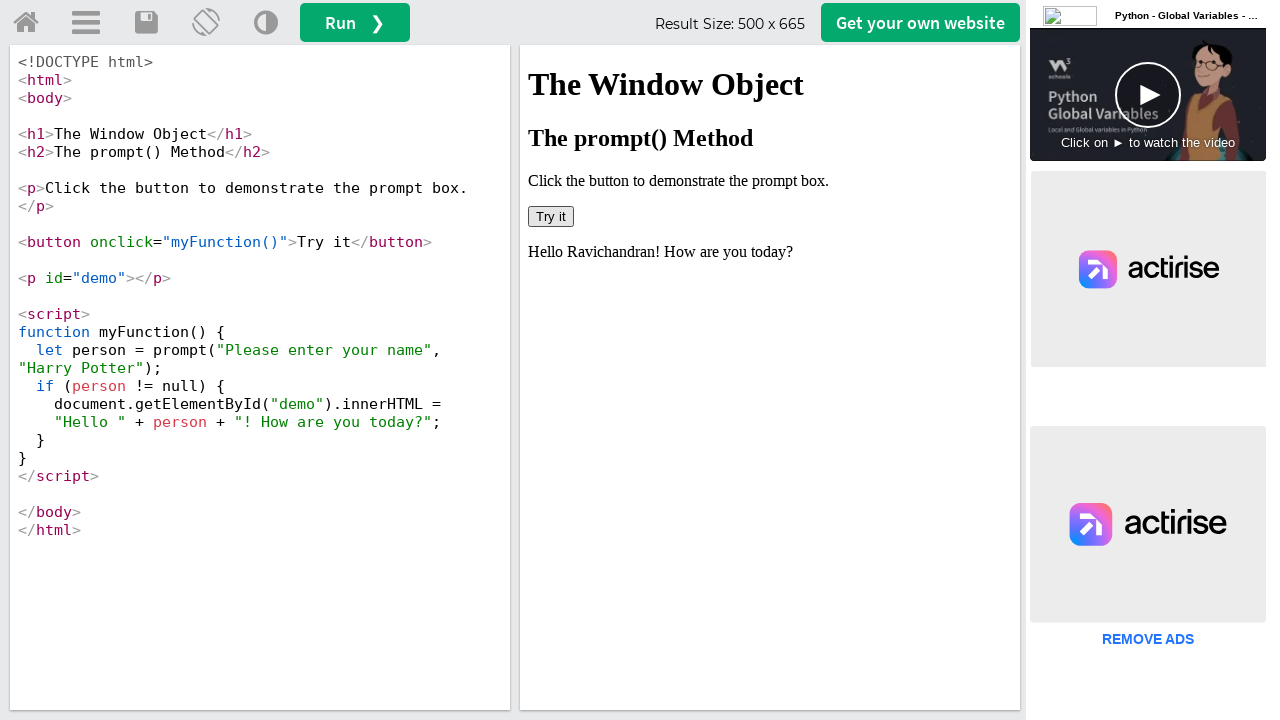

Retrieved page title: 'W3Schools Tryit Editor'
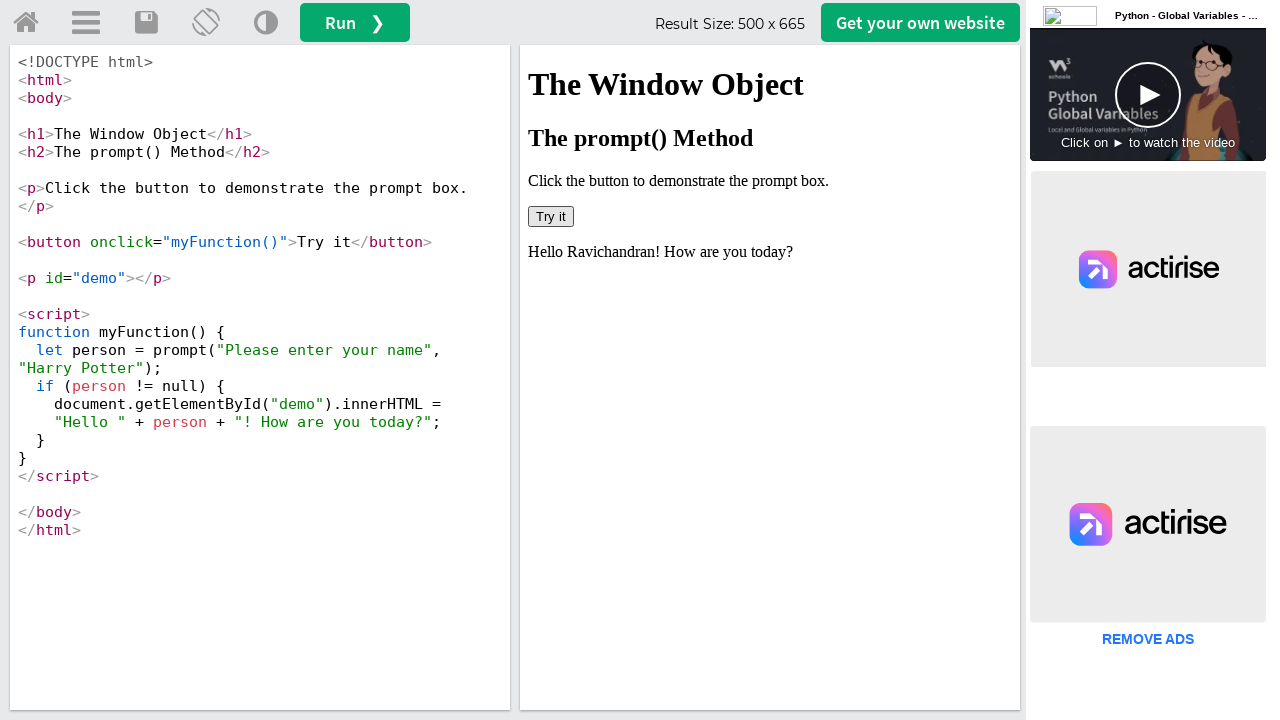

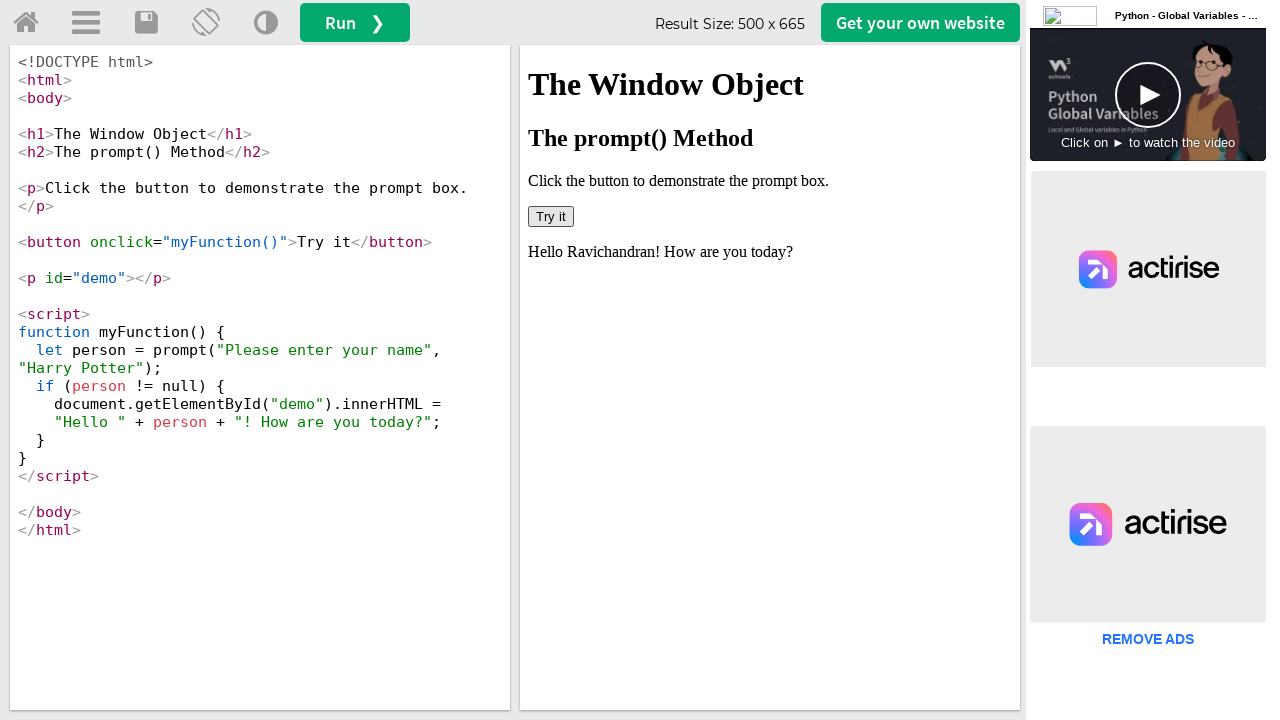